Tests explicit wait for element presence by waiting for the magic text to change to the expected value

Starting URL: https://kristinek.github.io/site/examples/sync

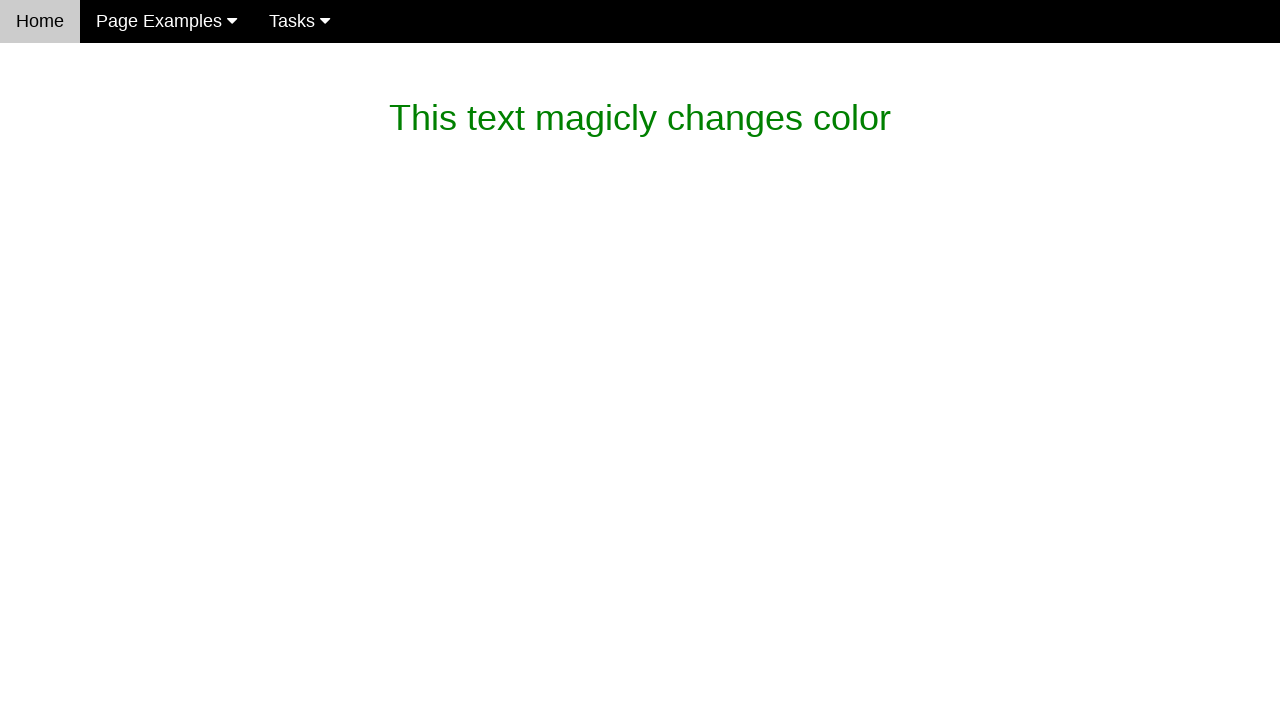

Waited for magic text element to change to expected value
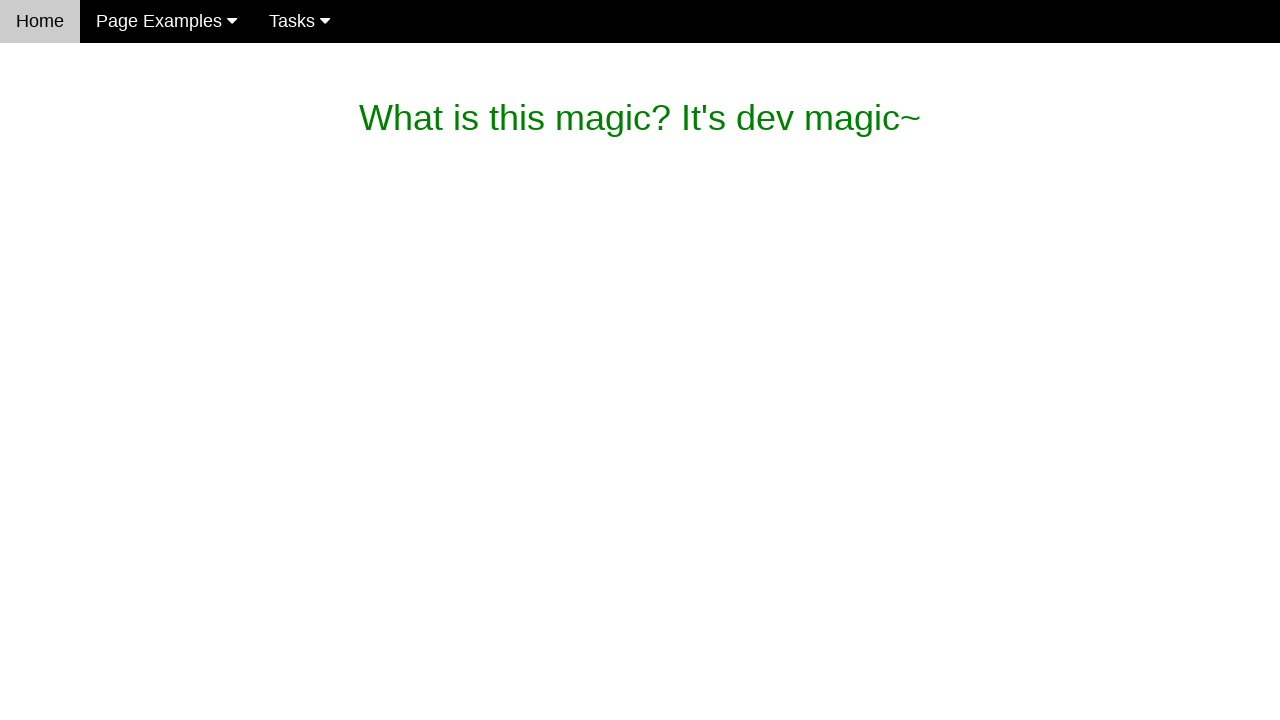

Located magic text element
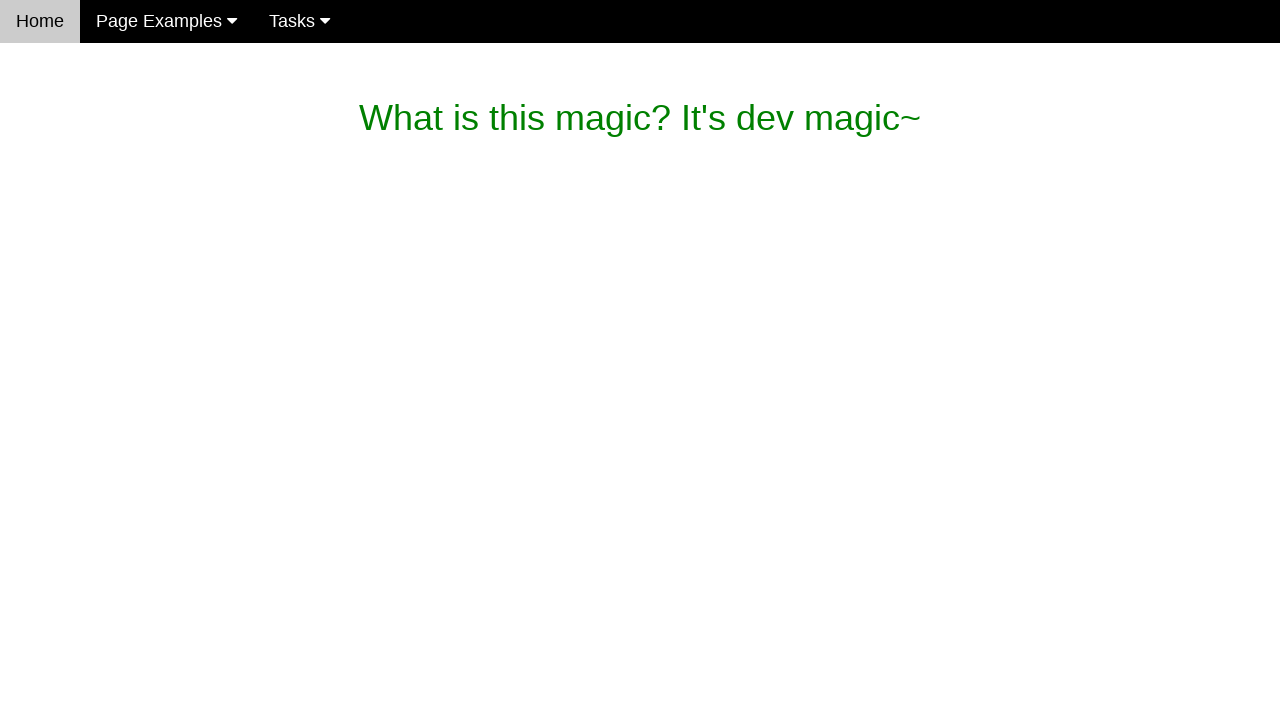

Verified magic text matches expected value: "What is this magic? It's dev magic~"
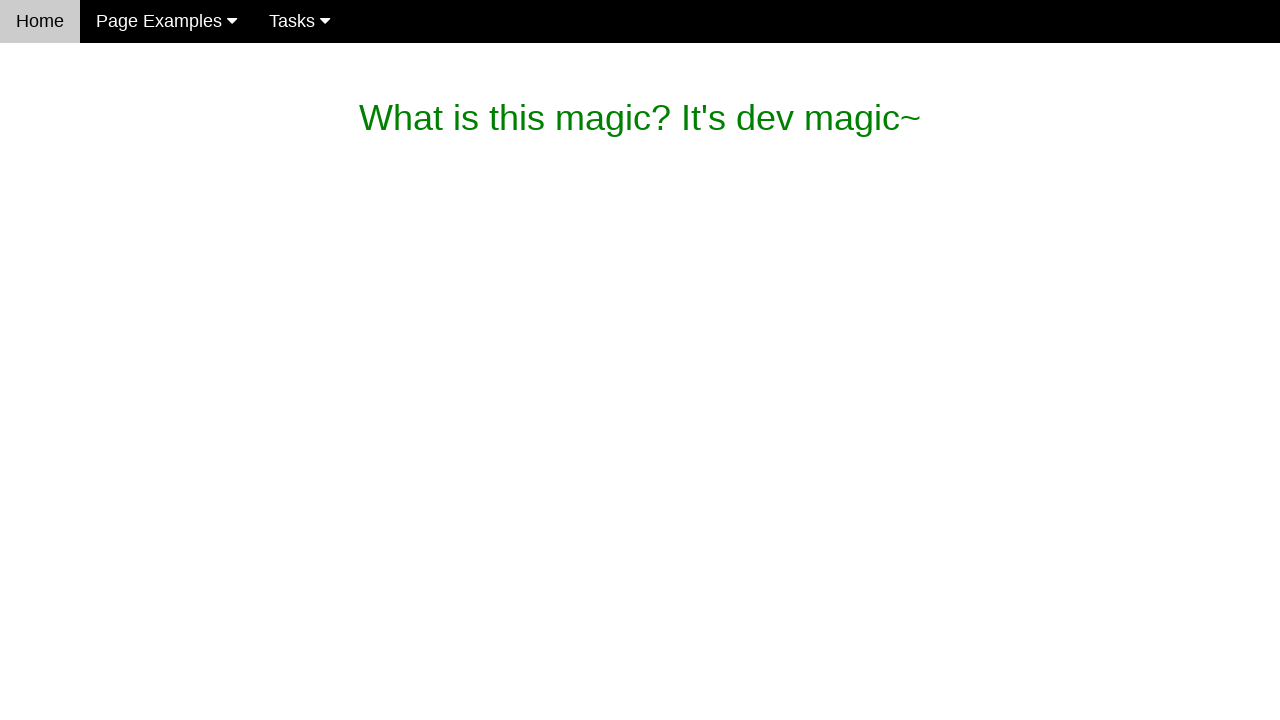

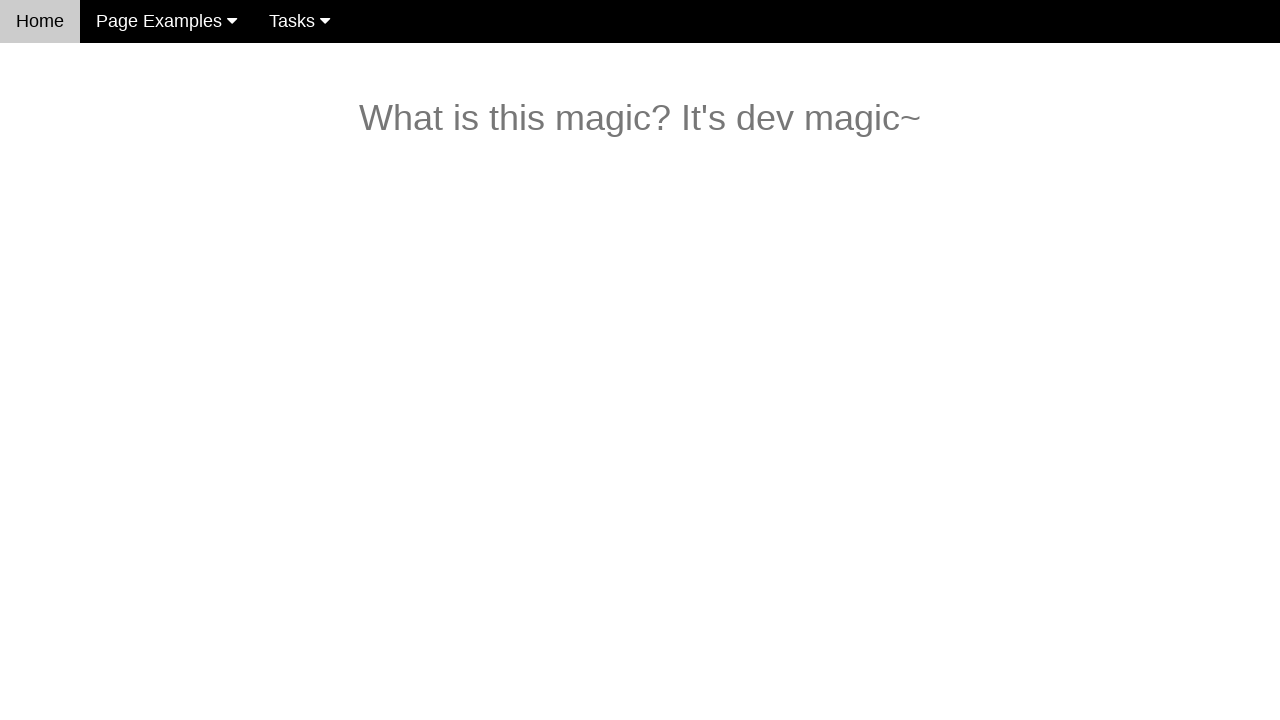